Navigates to a football statistics page and clicks the "All matches" button to display match data in a table

Starting URL: https://www.adamchoi.co.uk/teamgoals/detailed

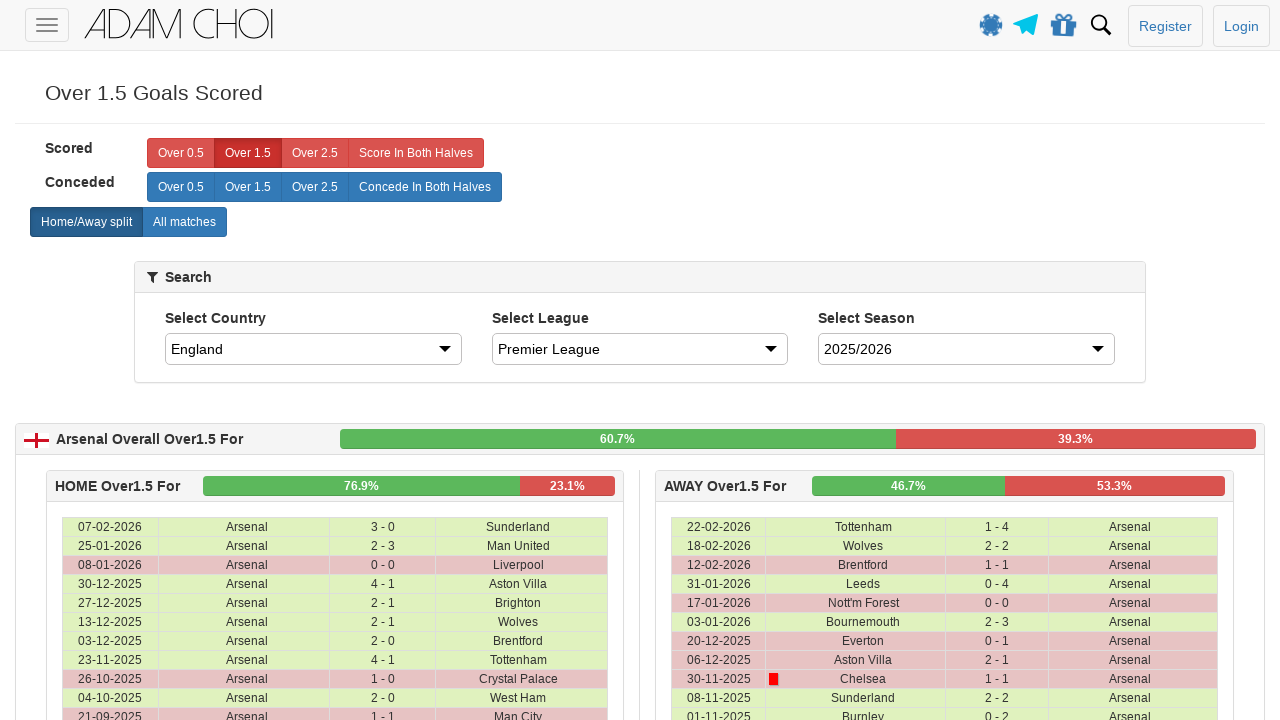

Clicked the 'All matches' button to display match data at (184, 222) on xpath=//label[@analytics-event="All matches"]
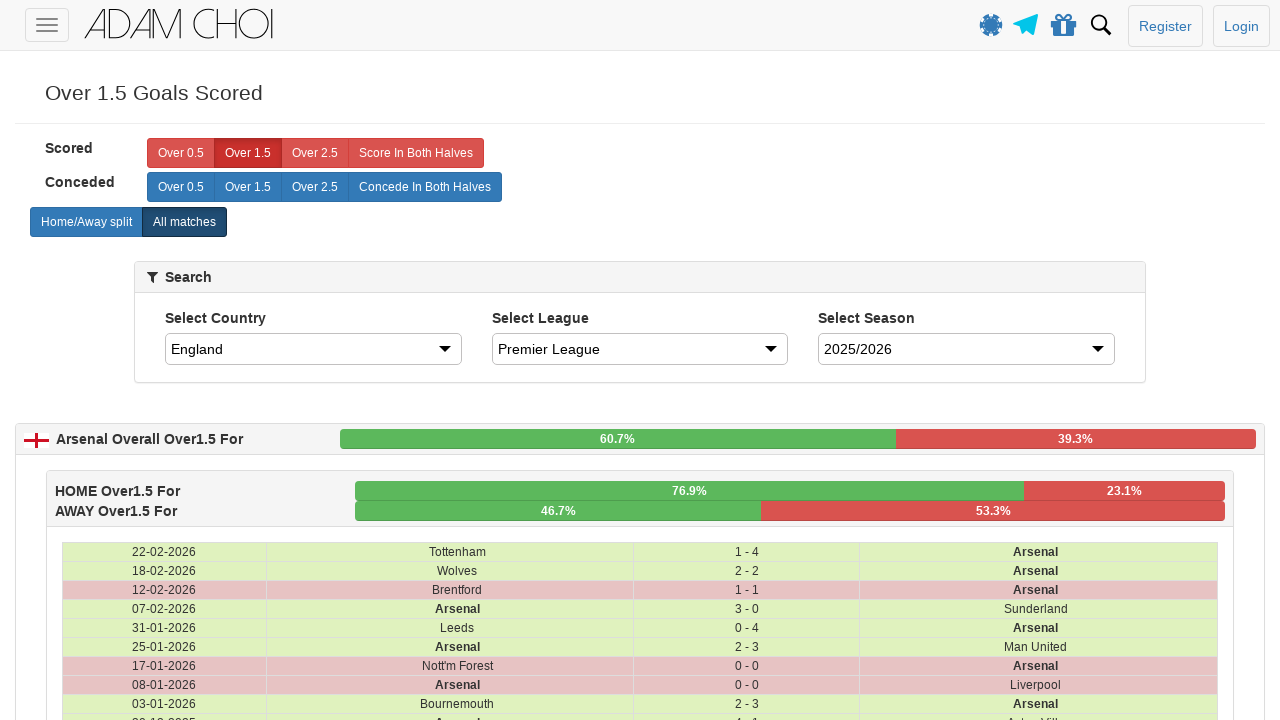

Match table became visible
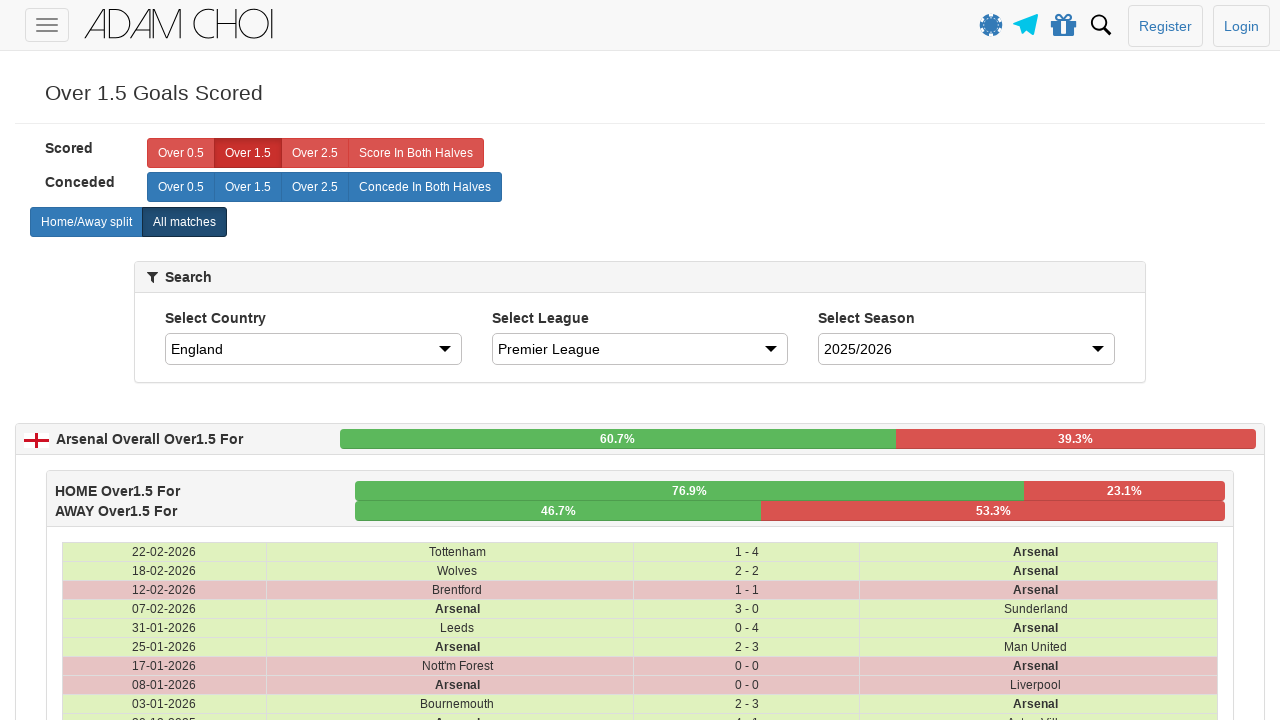

Table rows with match data loaded
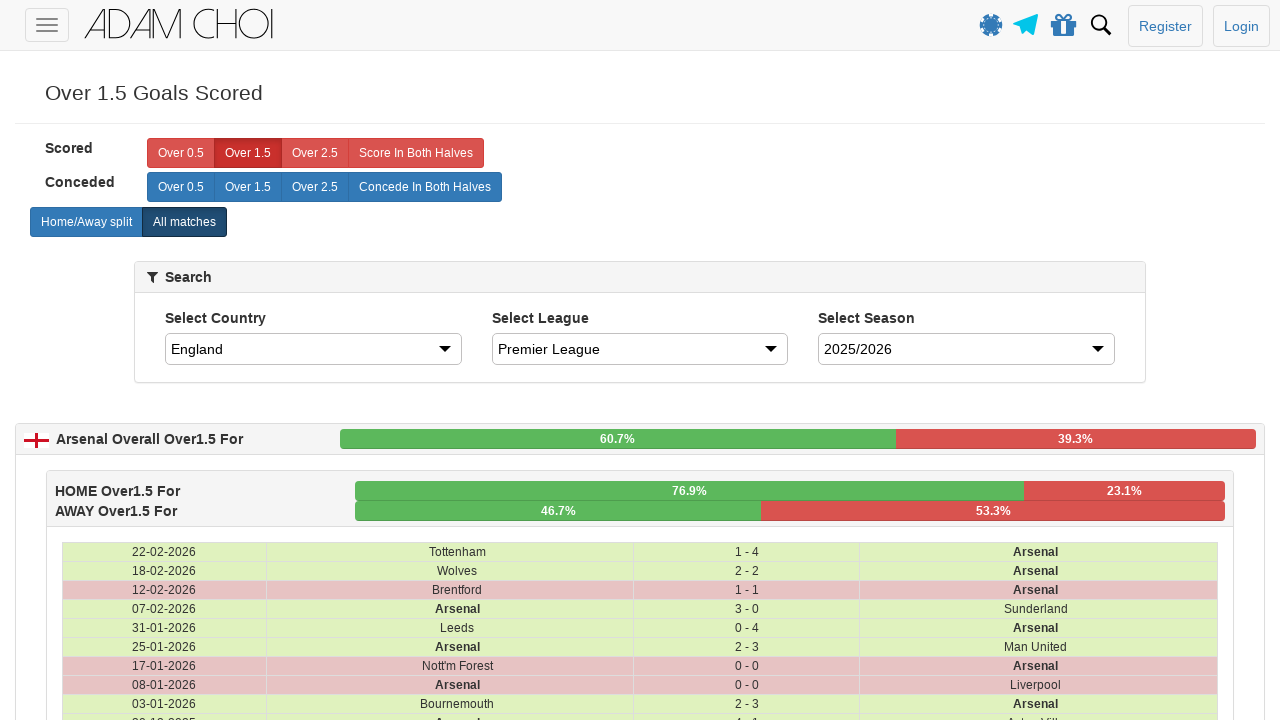

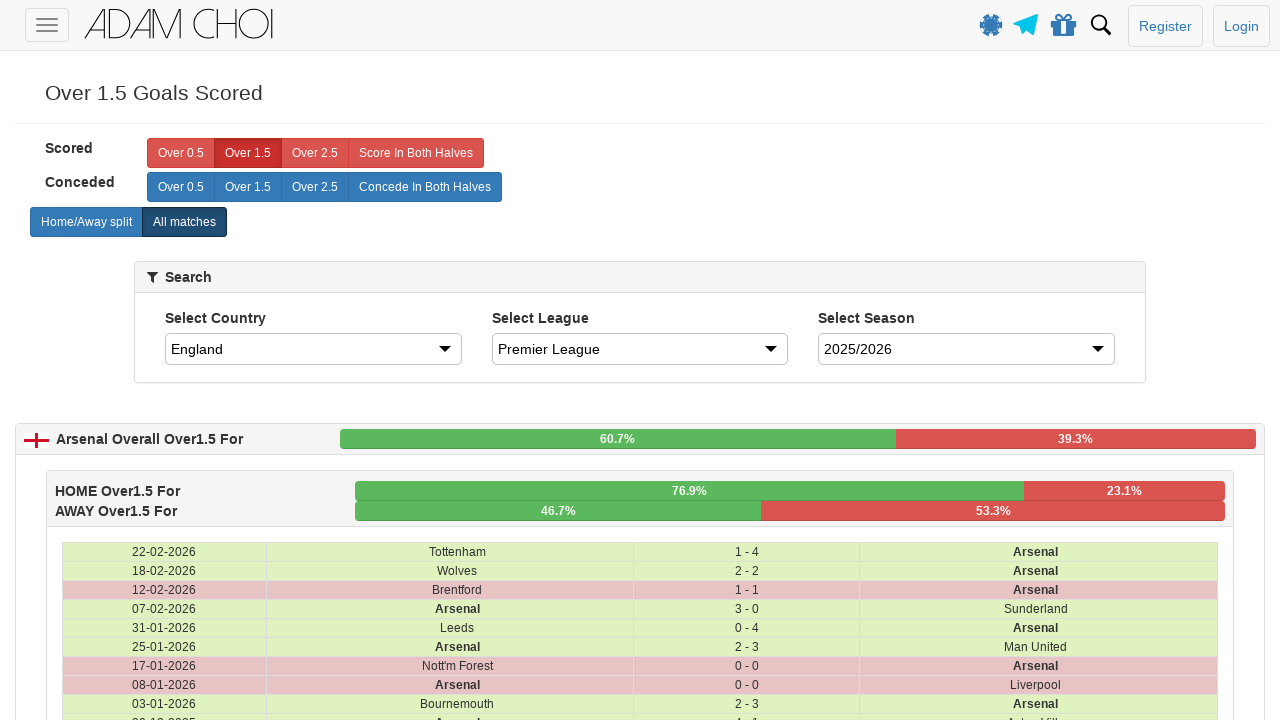